Tests a text box form by filling in personal information fields (name, email, addresses) and submitting the form to verify the results are displayed correctly

Starting URL: https://demoqa.com/text-box

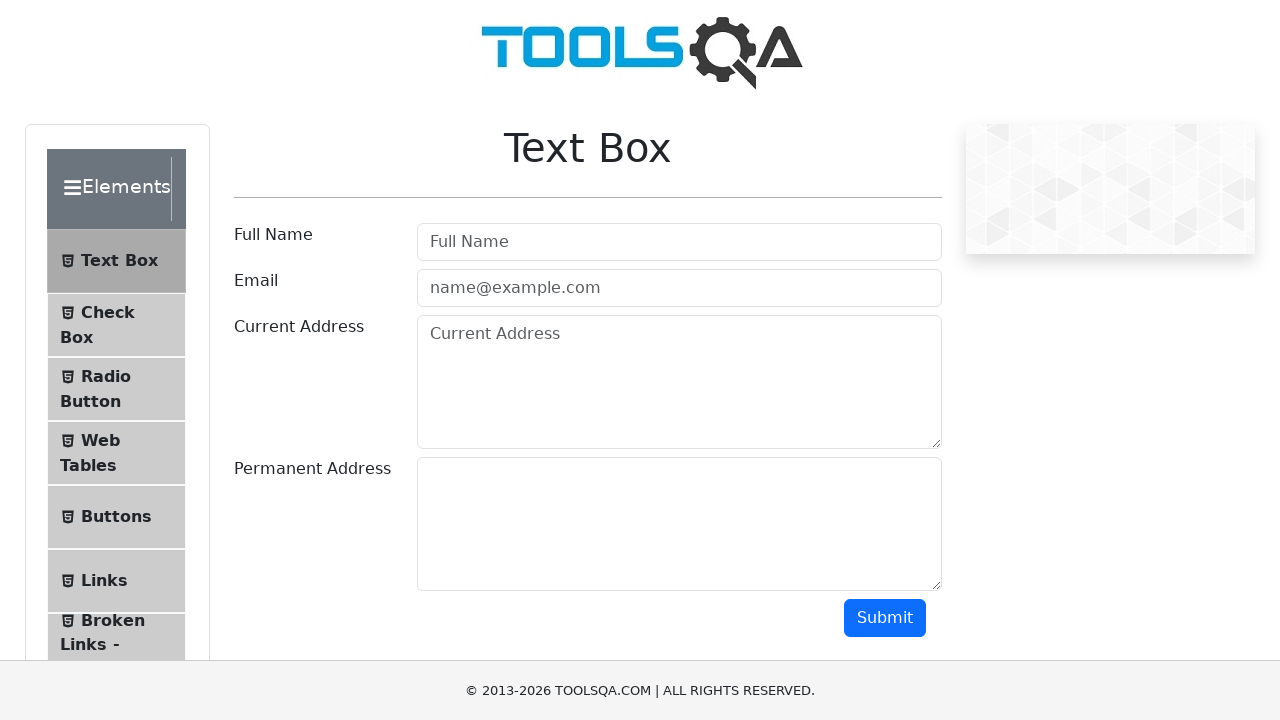

Filled full name field with 'John Doe' on #userName
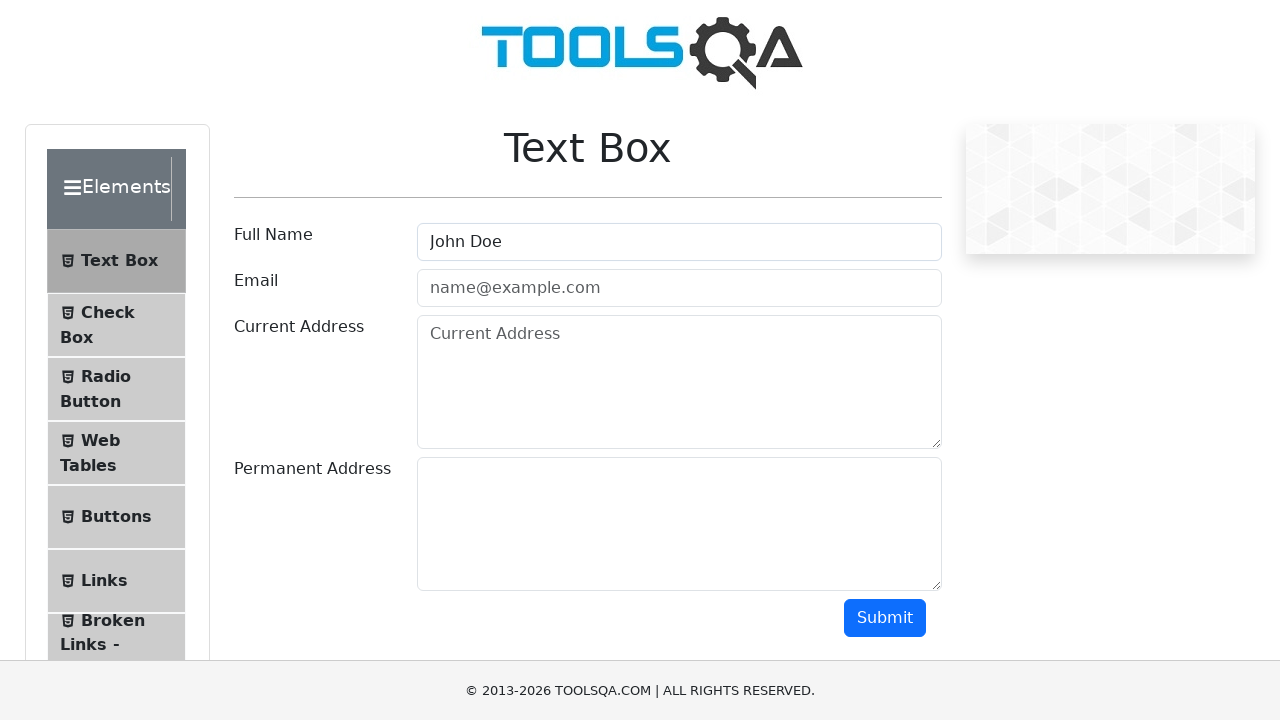

Filled email field with 'john@gmail.com' on #userEmail
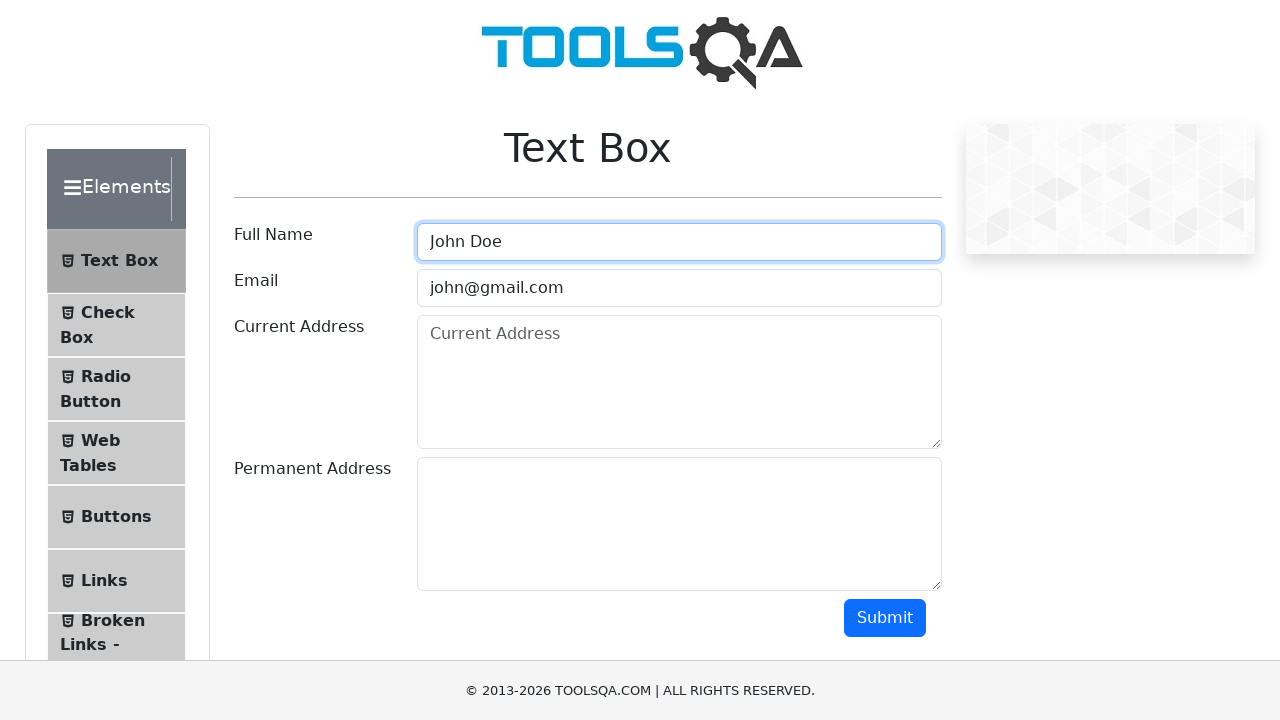

Filled current address field with 'Bishkek123' on #currentAddress
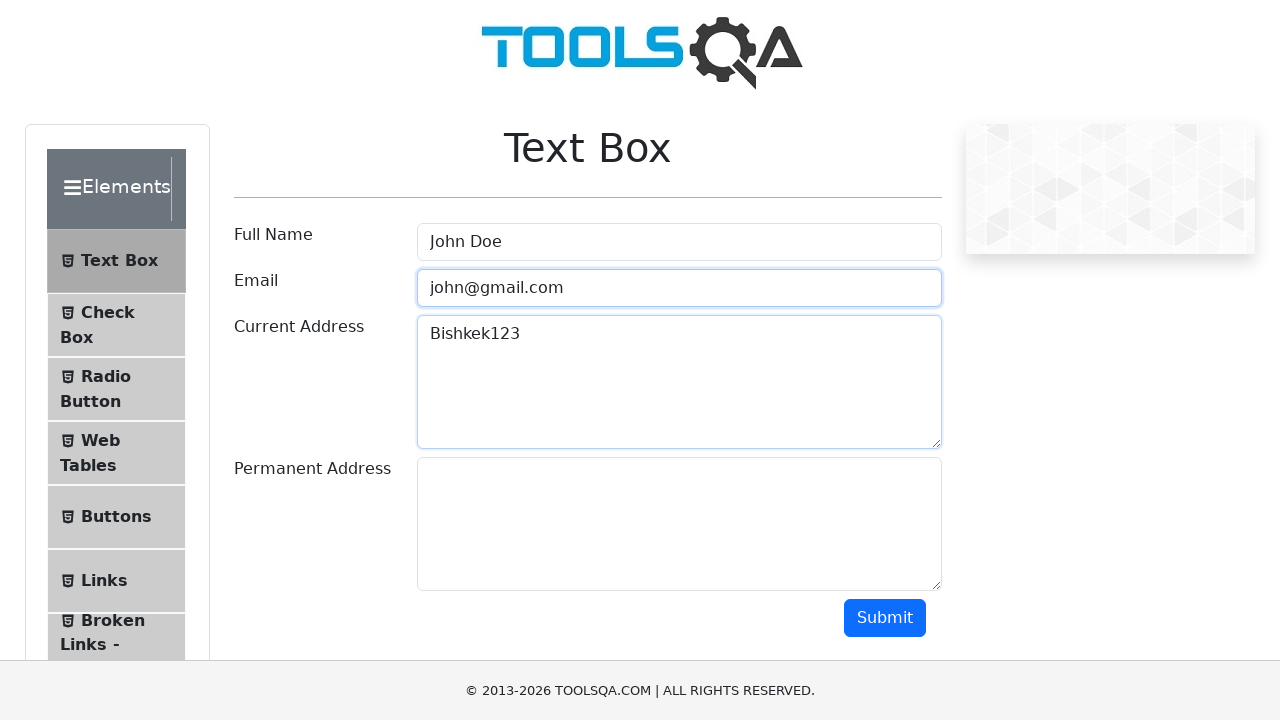

Filled permanent address field with 'WallStreet123' on #permanentAddress
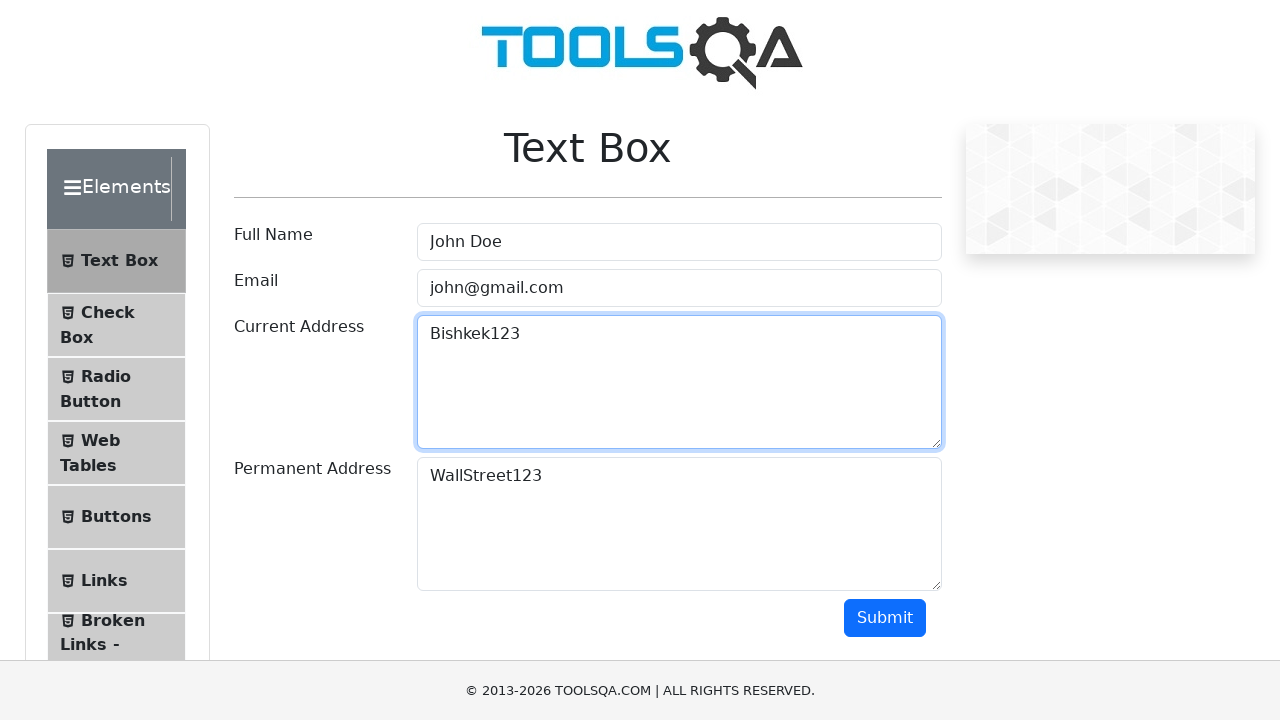

Scrolled submit button into view
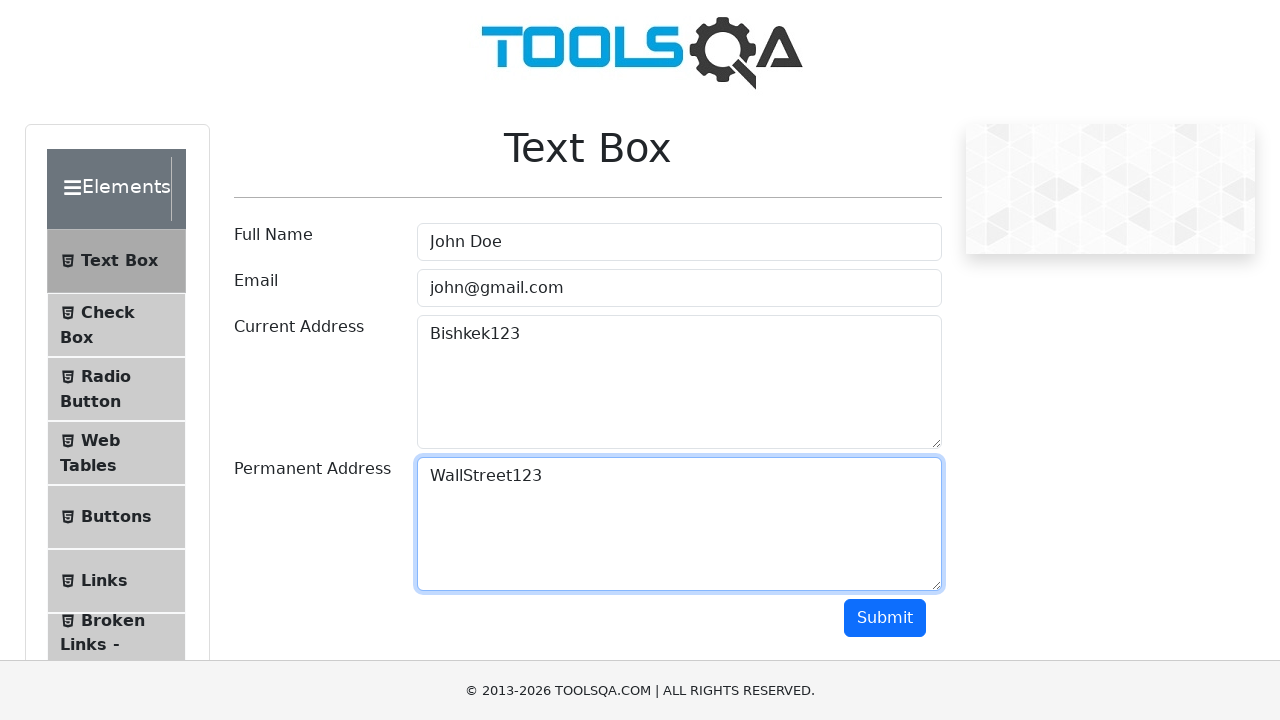

Clicked submit button to submit form at (885, 618) on #submit
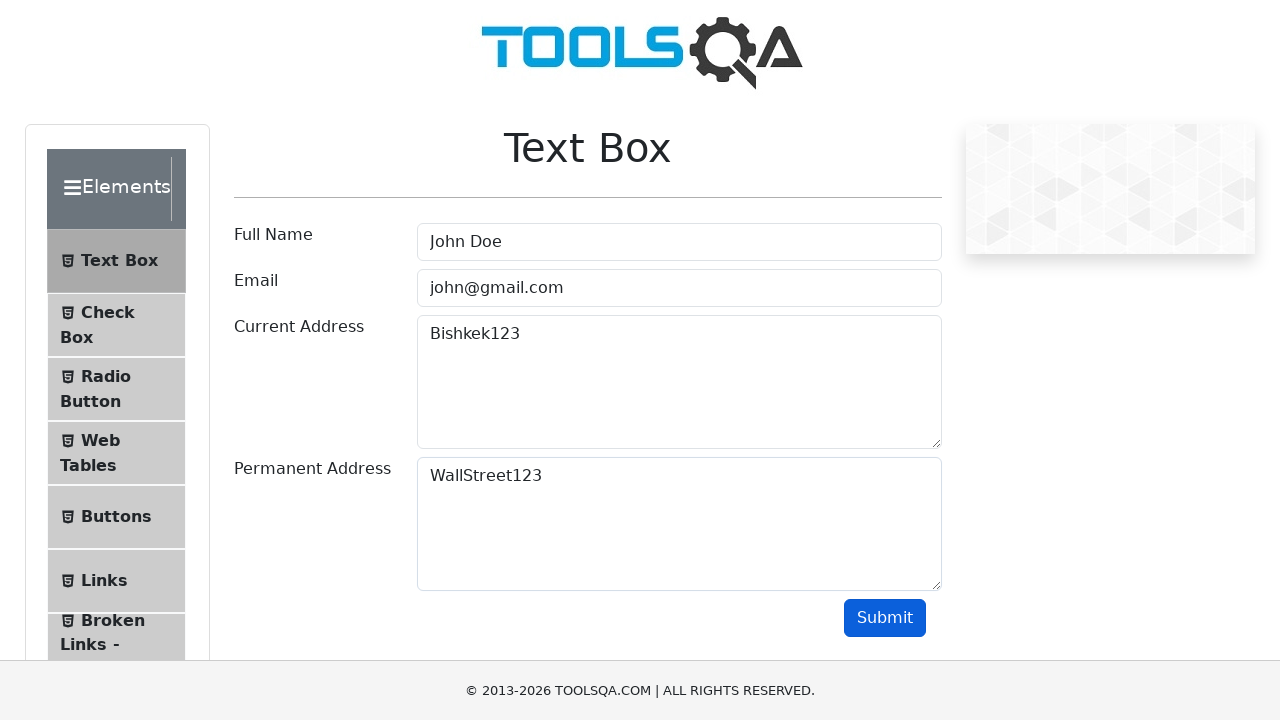

Form results appeared and loaded
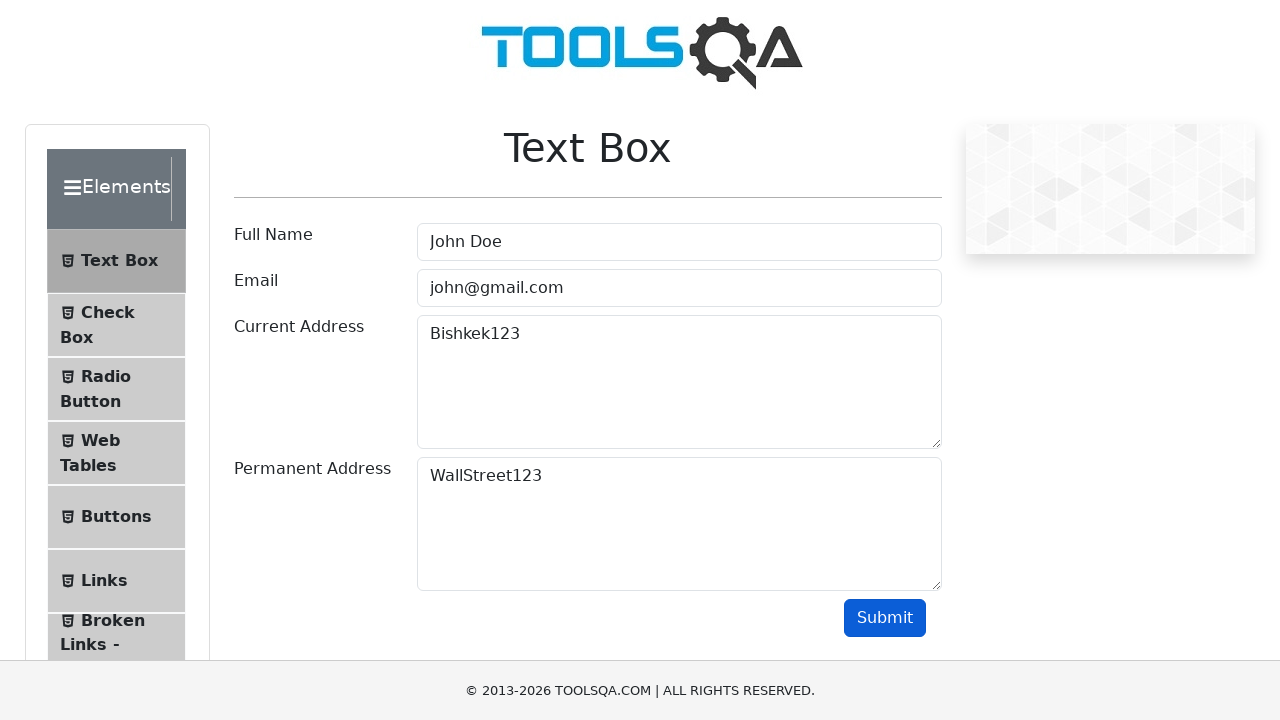

Verified name field displays 'John Doe' correctly
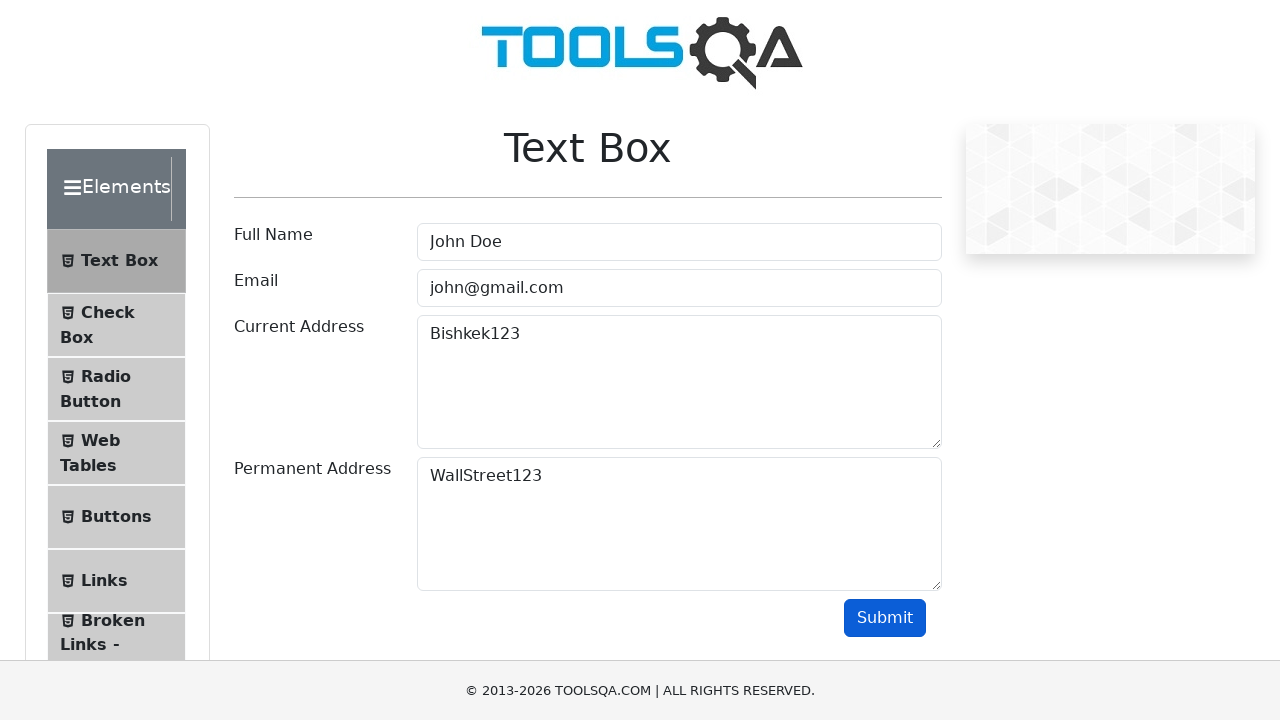

Verified email field displays 'john@gmail.com' correctly
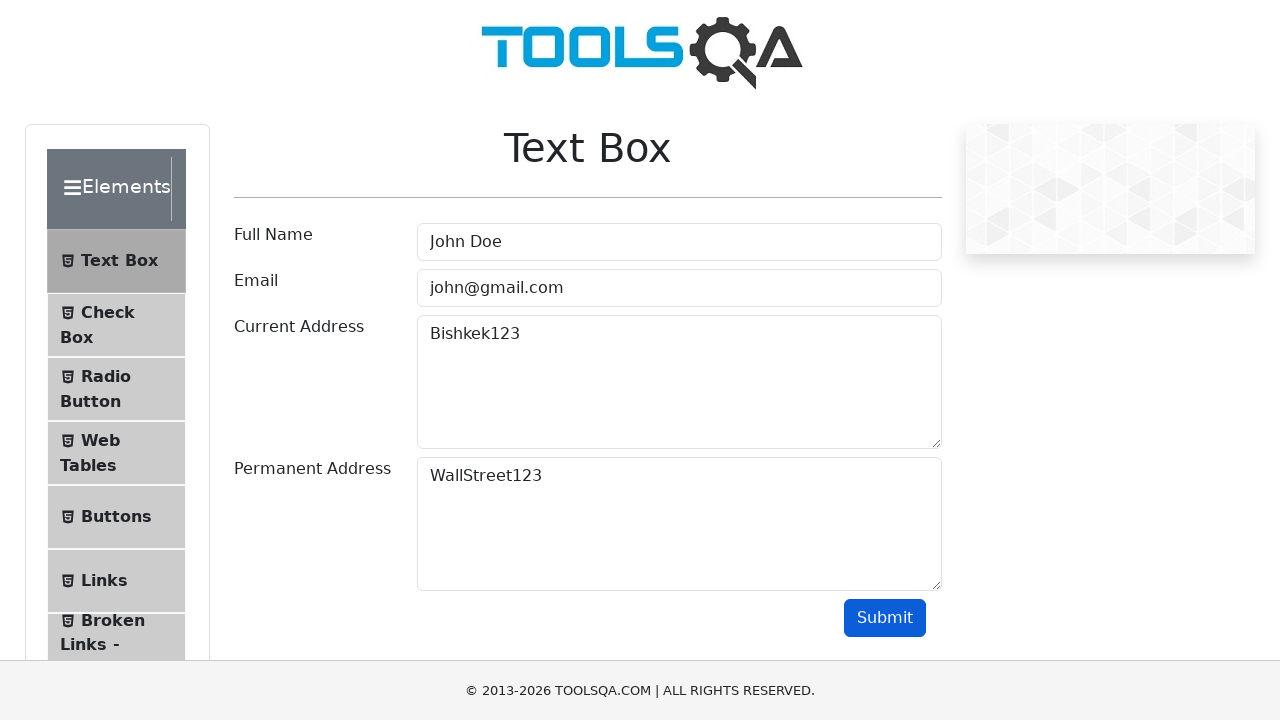

Verified current address field displays 'Bishkek123' correctly
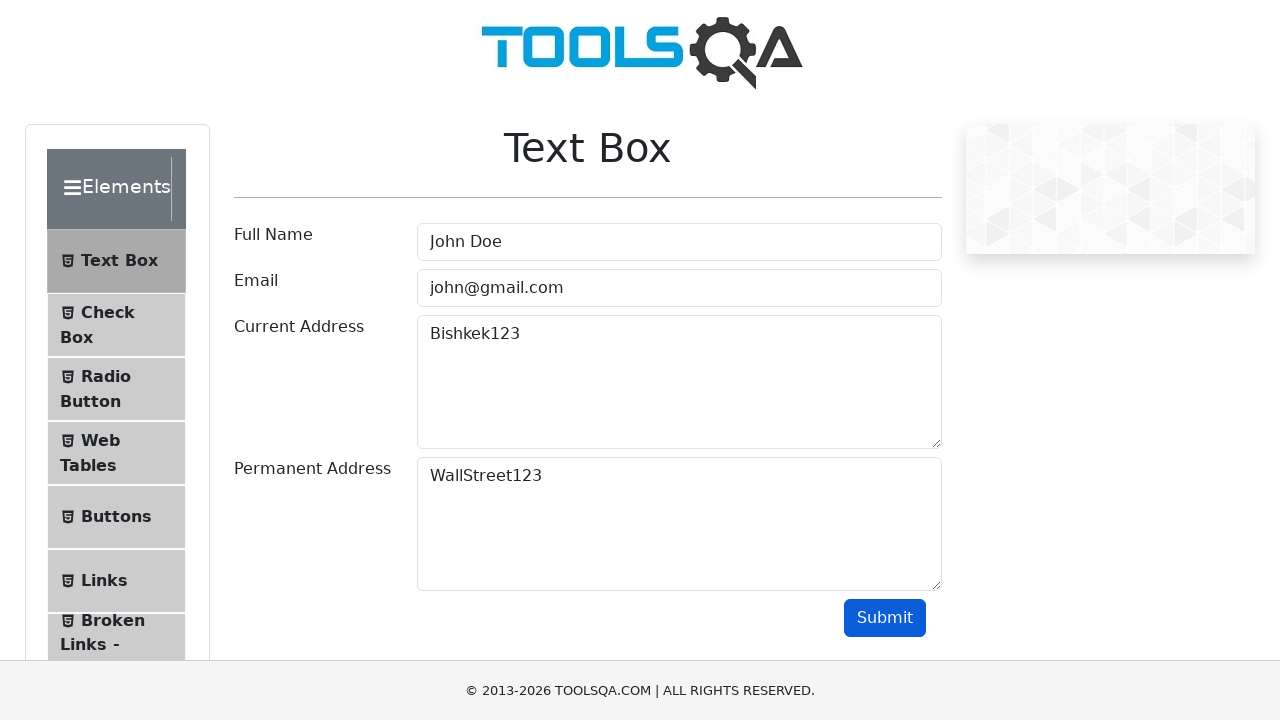

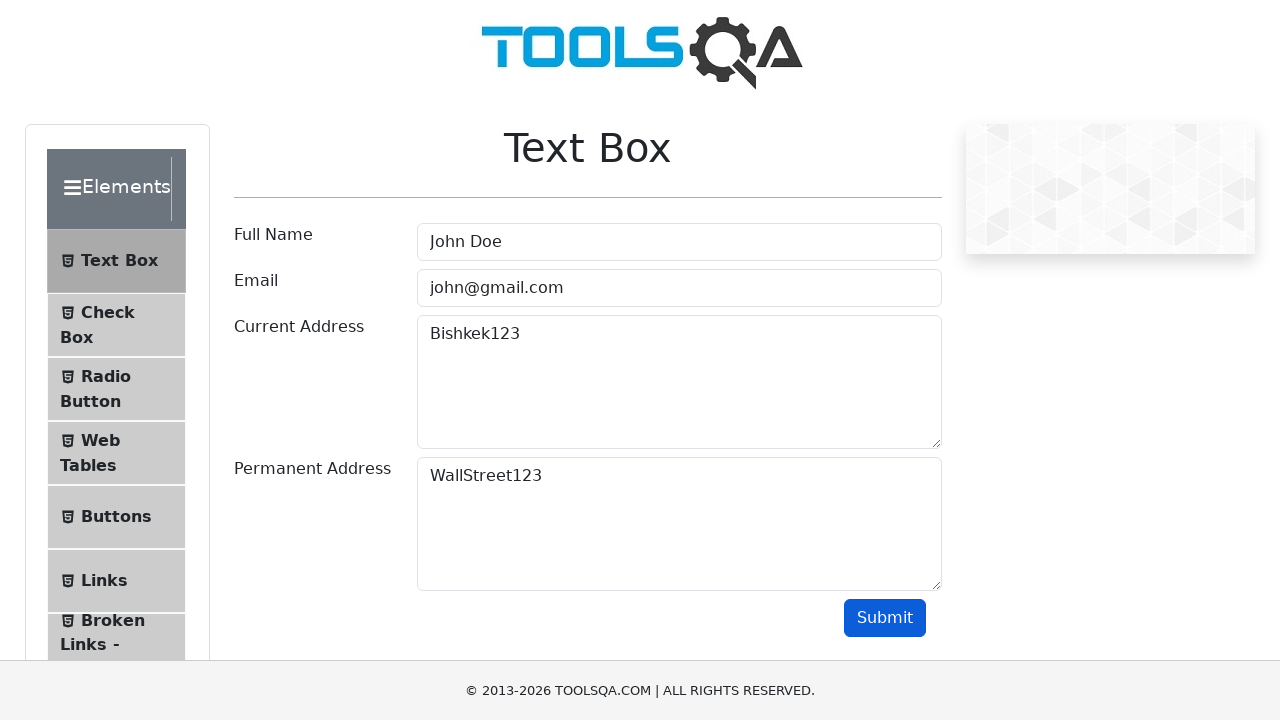